Tests JavaScript prompt dialog by clicking the JS Prompt button, entering a name in the prompt, accepting it, and verifying the name appears in the result message

Starting URL: https://the-internet.herokuapp.com/javascript_alerts

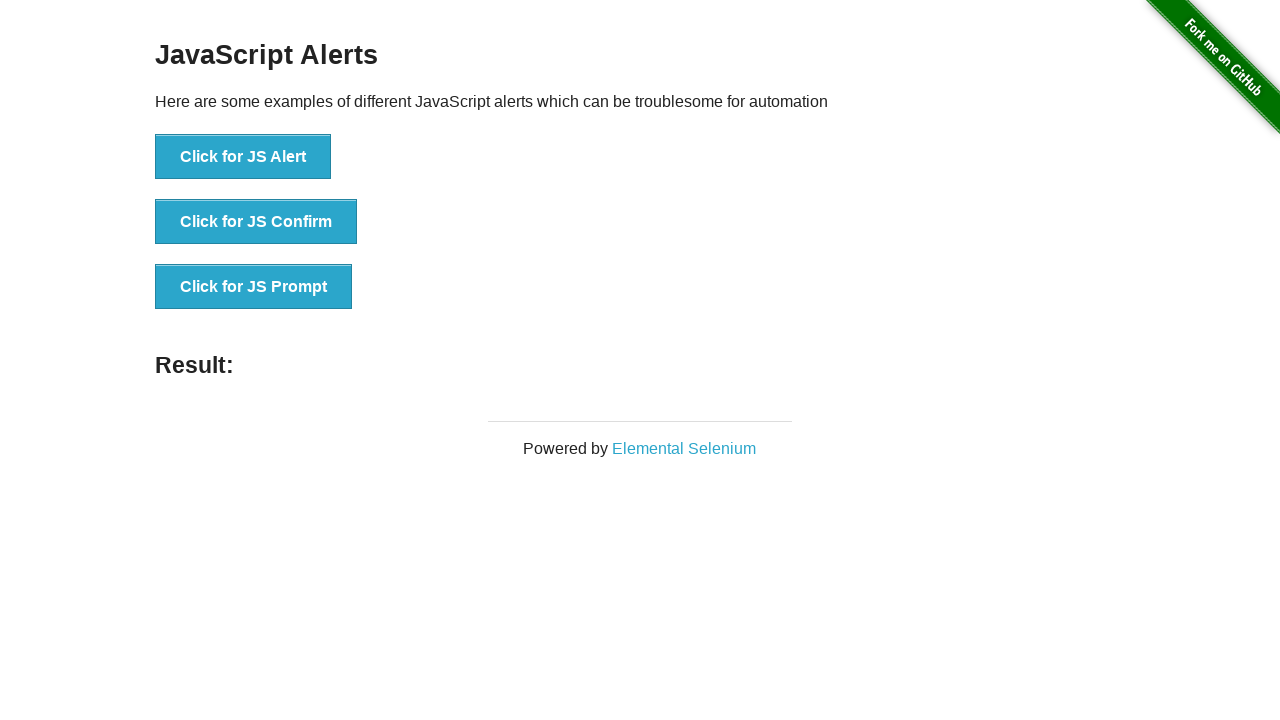

Set up dialog handler to accept prompt with 'Maria Rodriguez'
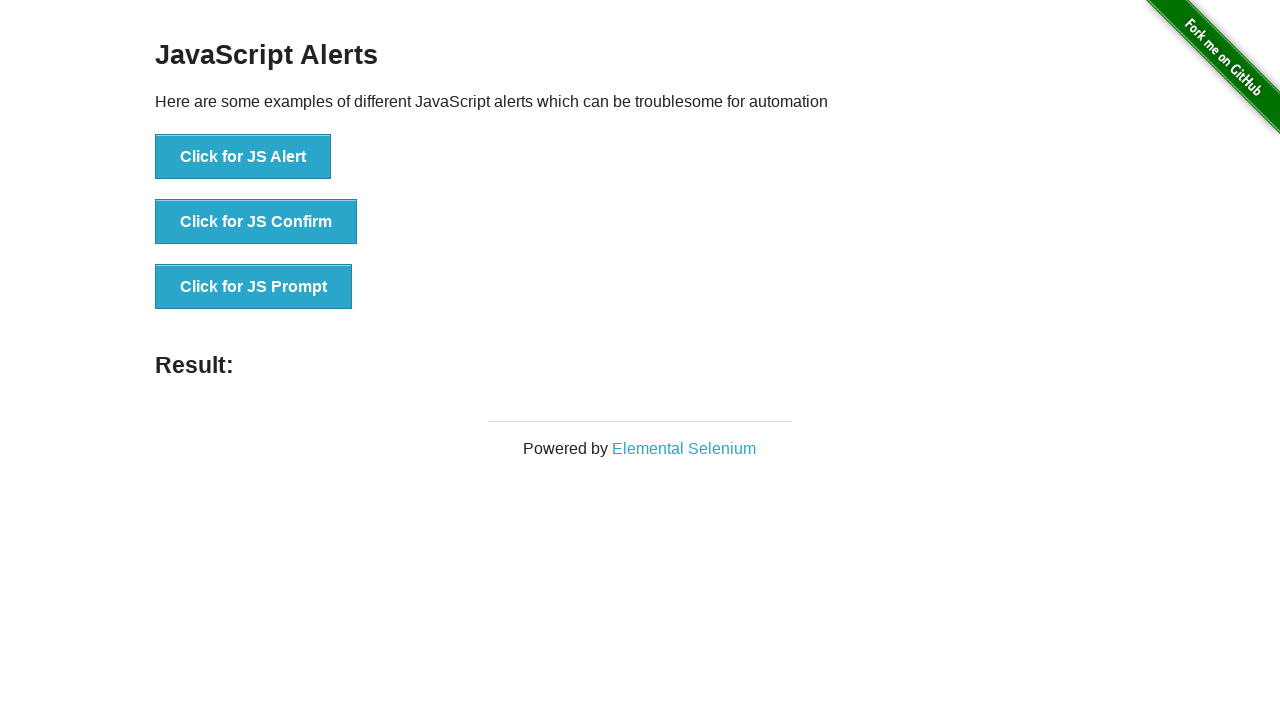

Clicked the JS Prompt button at (254, 287) on button[onclick='jsPrompt()']
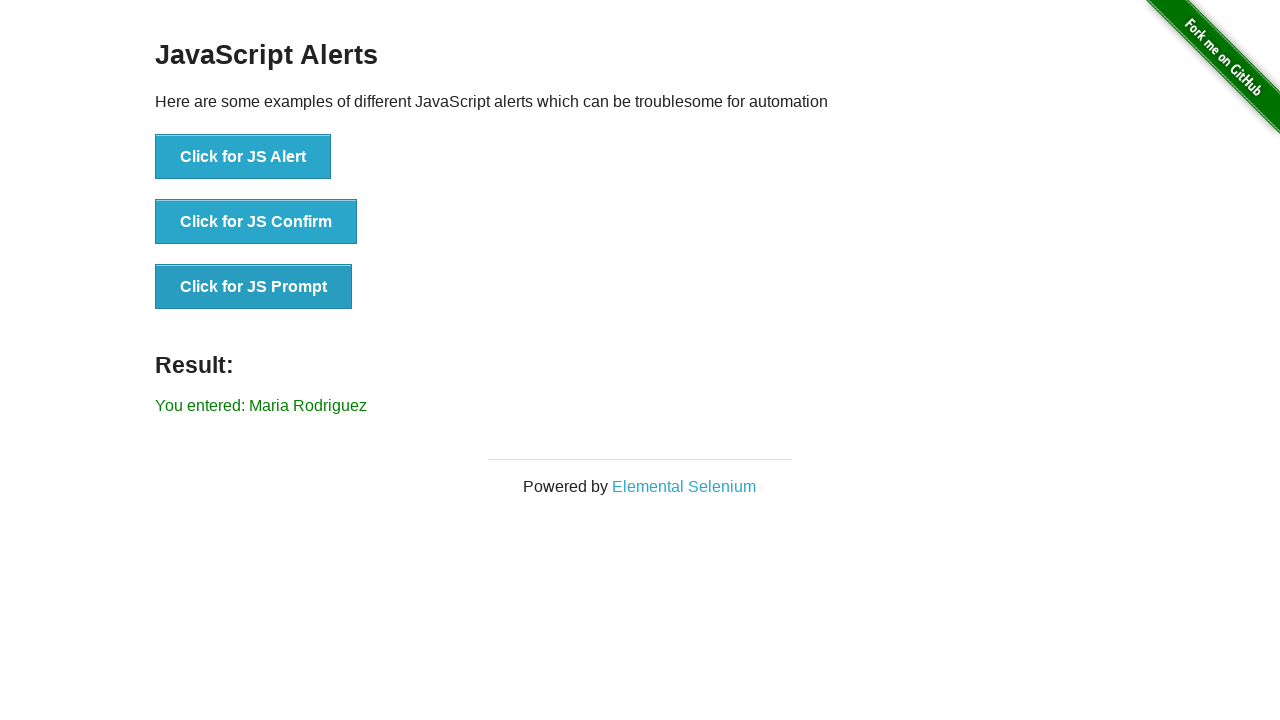

Waited for result message element to appear
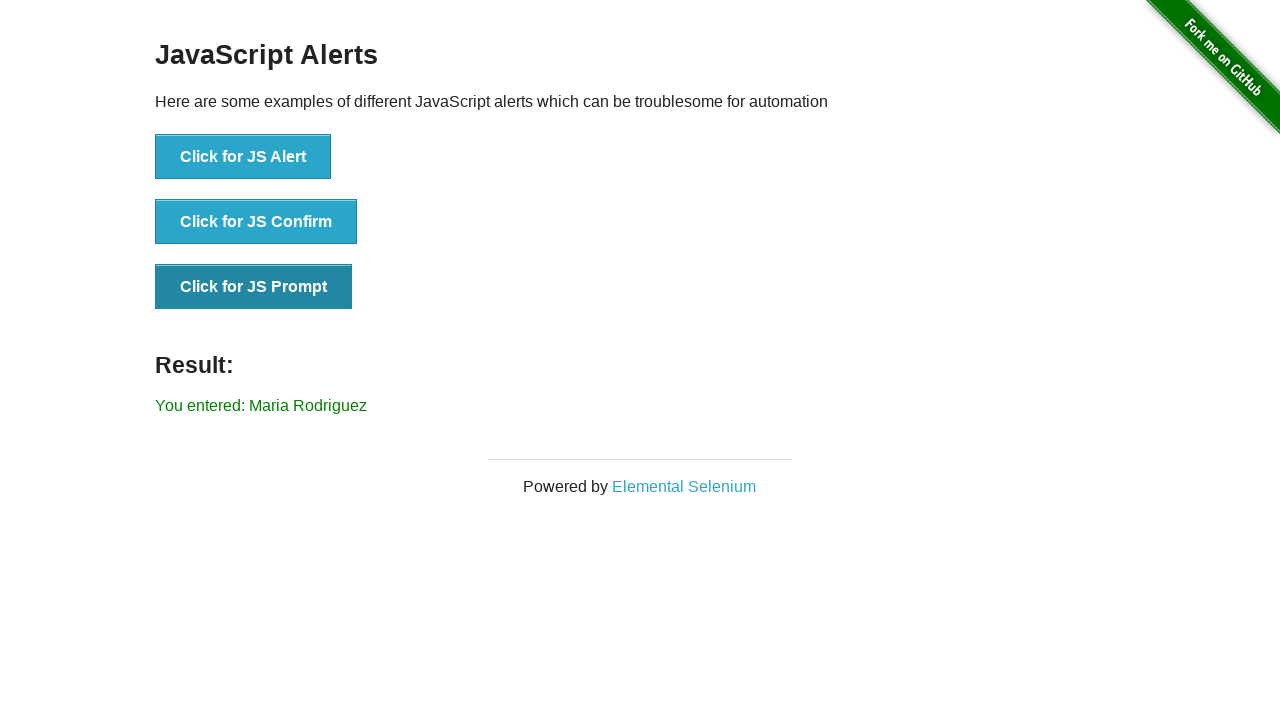

Retrieved result message text
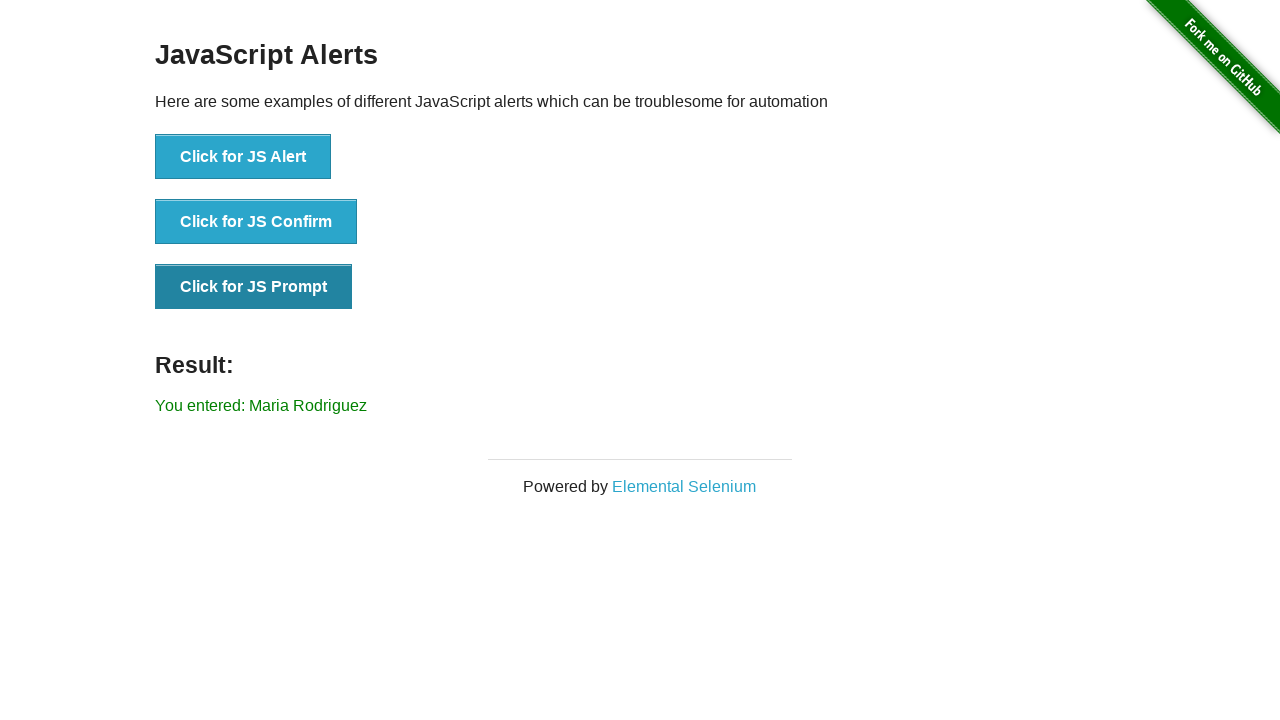

Verified that 'Maria Rodriguez' appears in the result message
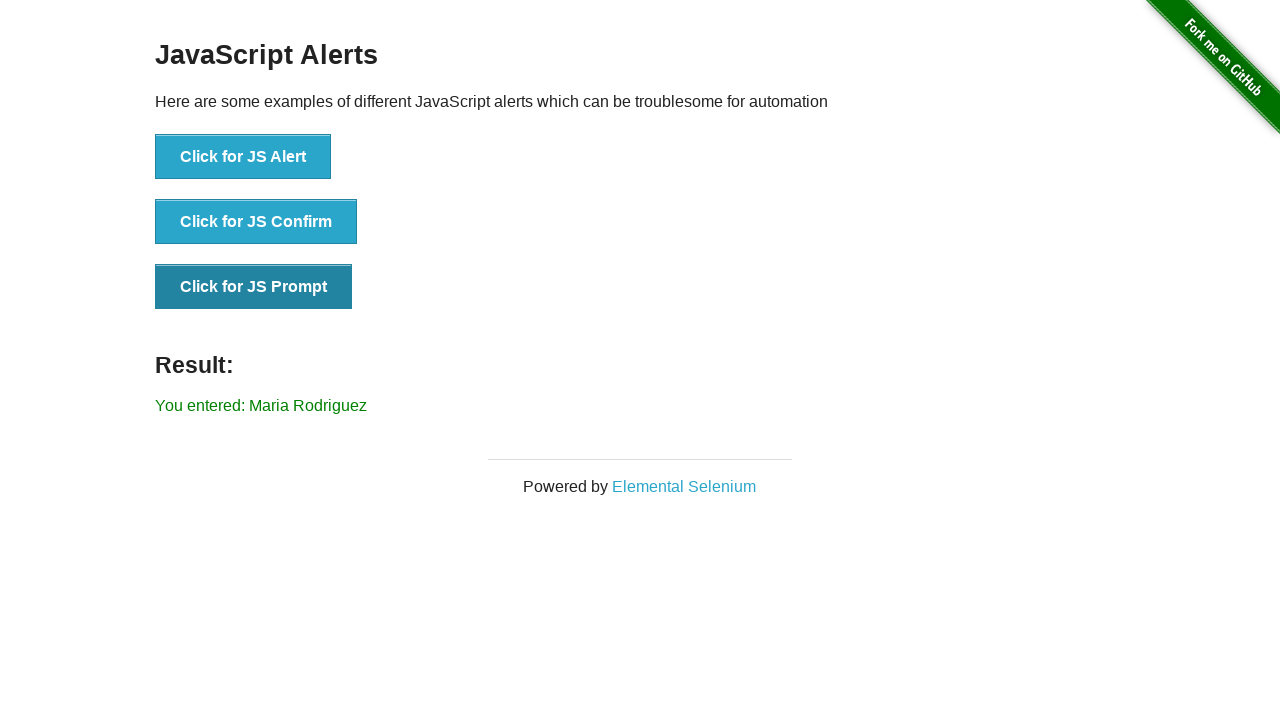

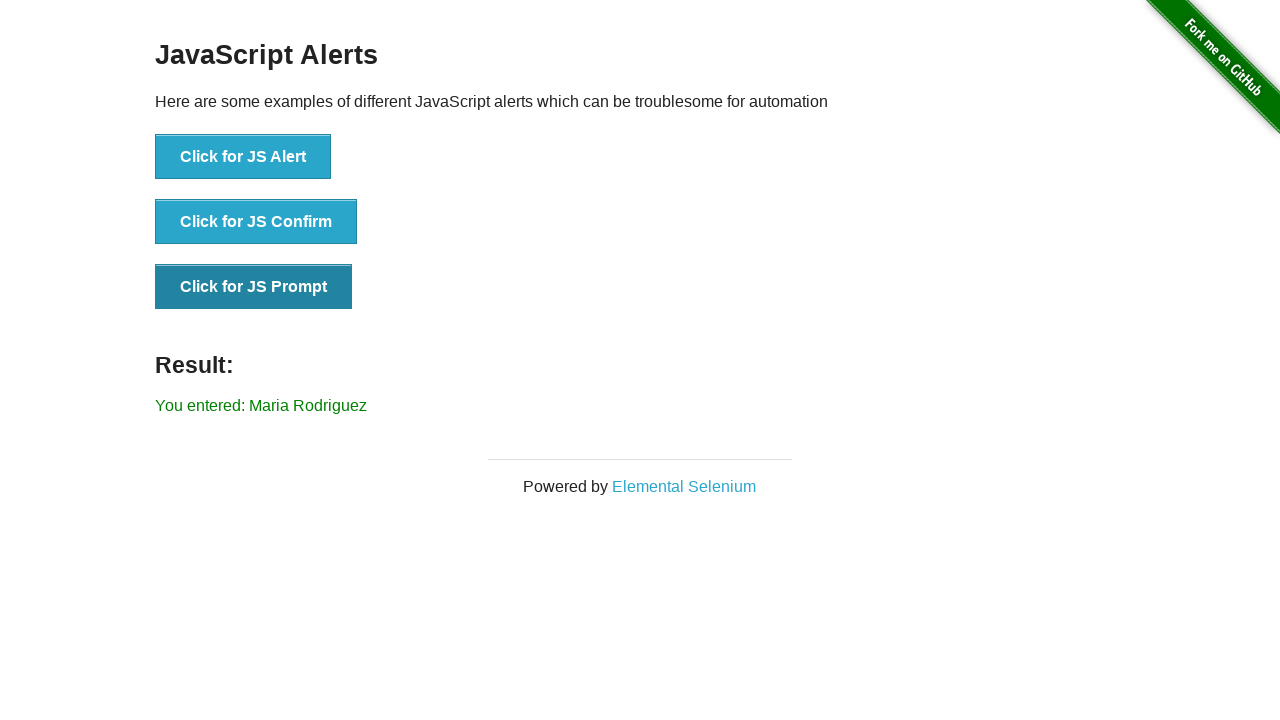